Tests the complete checkout process by adding a book to cart, filling billing information, and placing an order

Starting URL: https://practice.automationtesting.in

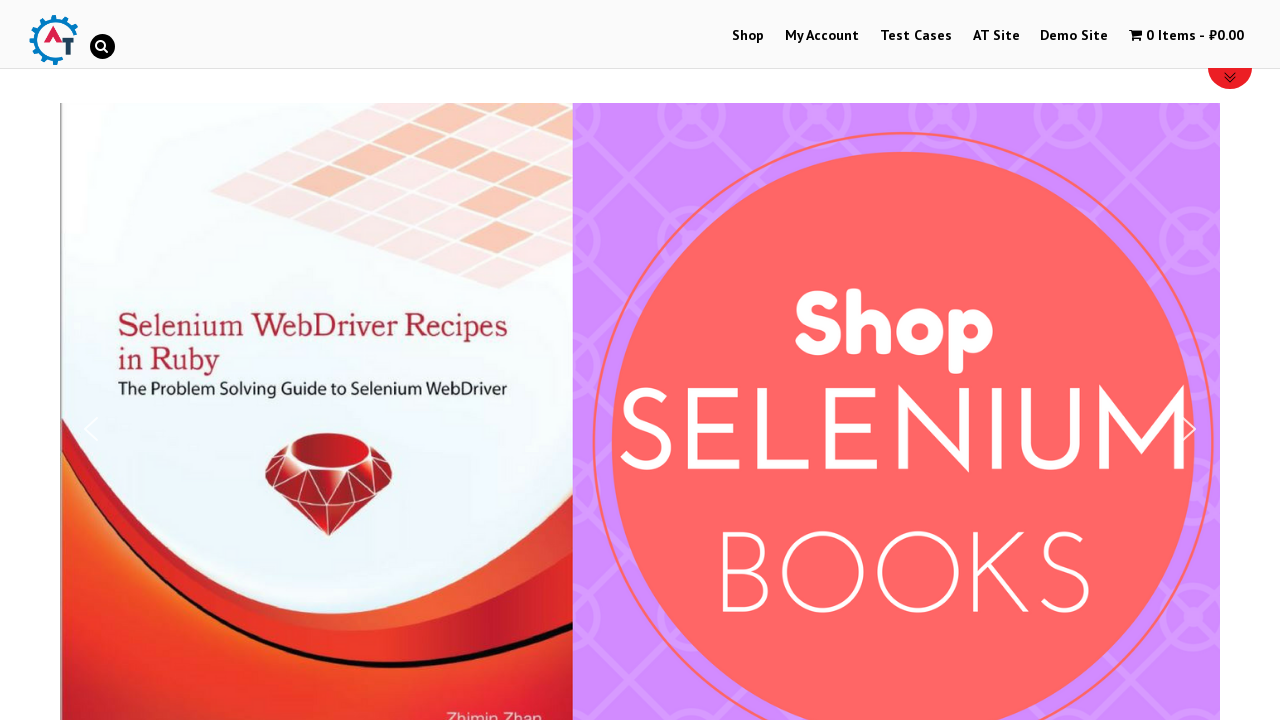

Clicked Shop navigation link at (748, 36) on text=Shop
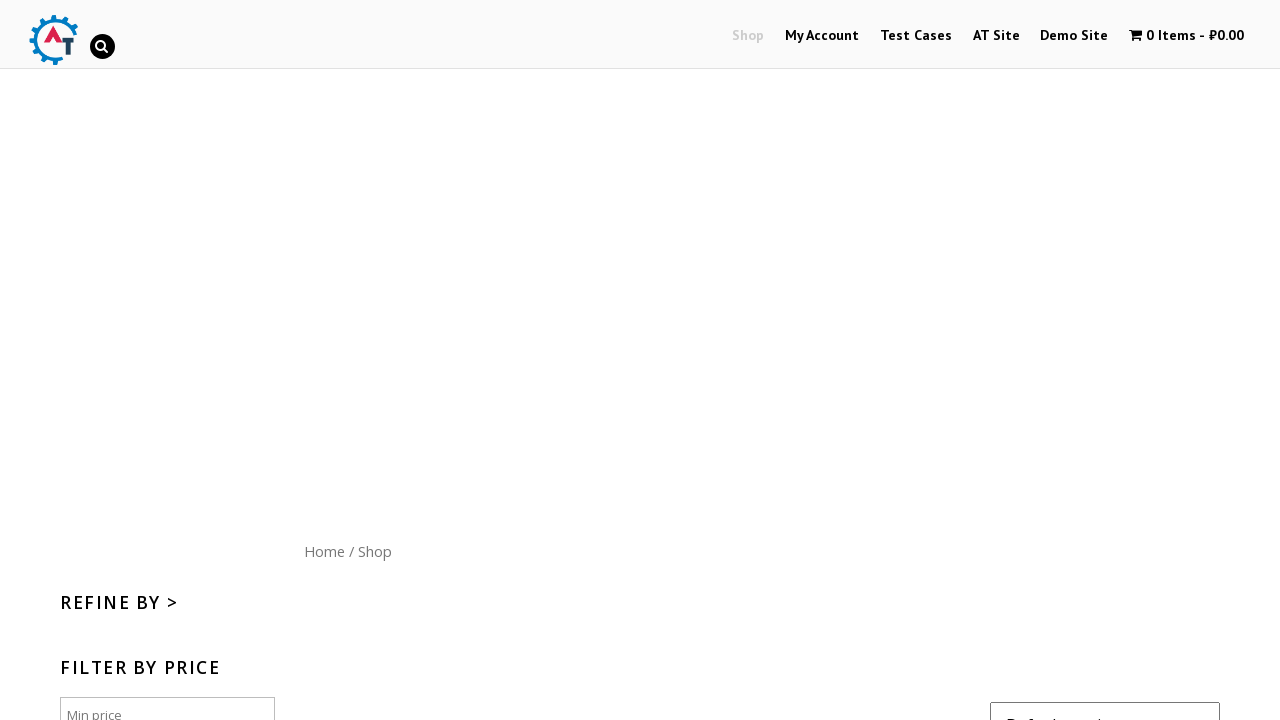

Scrolled down 300 pixels to view products
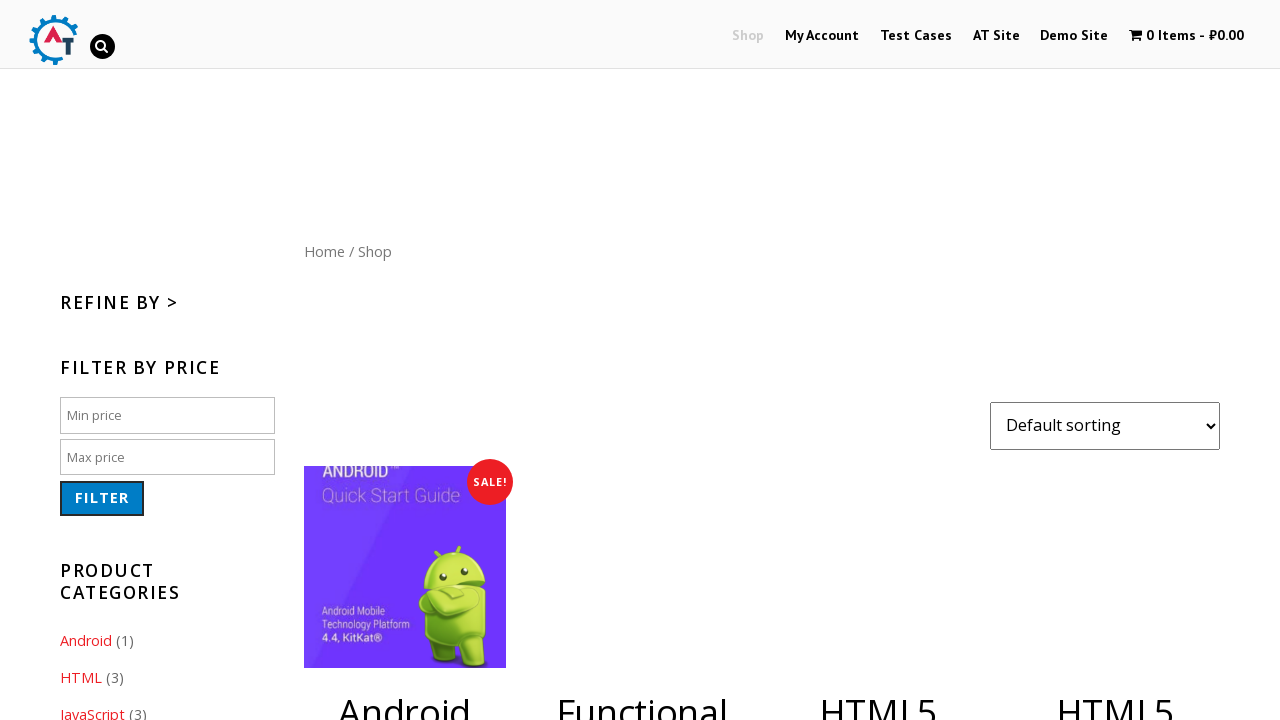

Added HTML book (product ID 182) to cart at (1115, 361) on [data-product_id="182"]
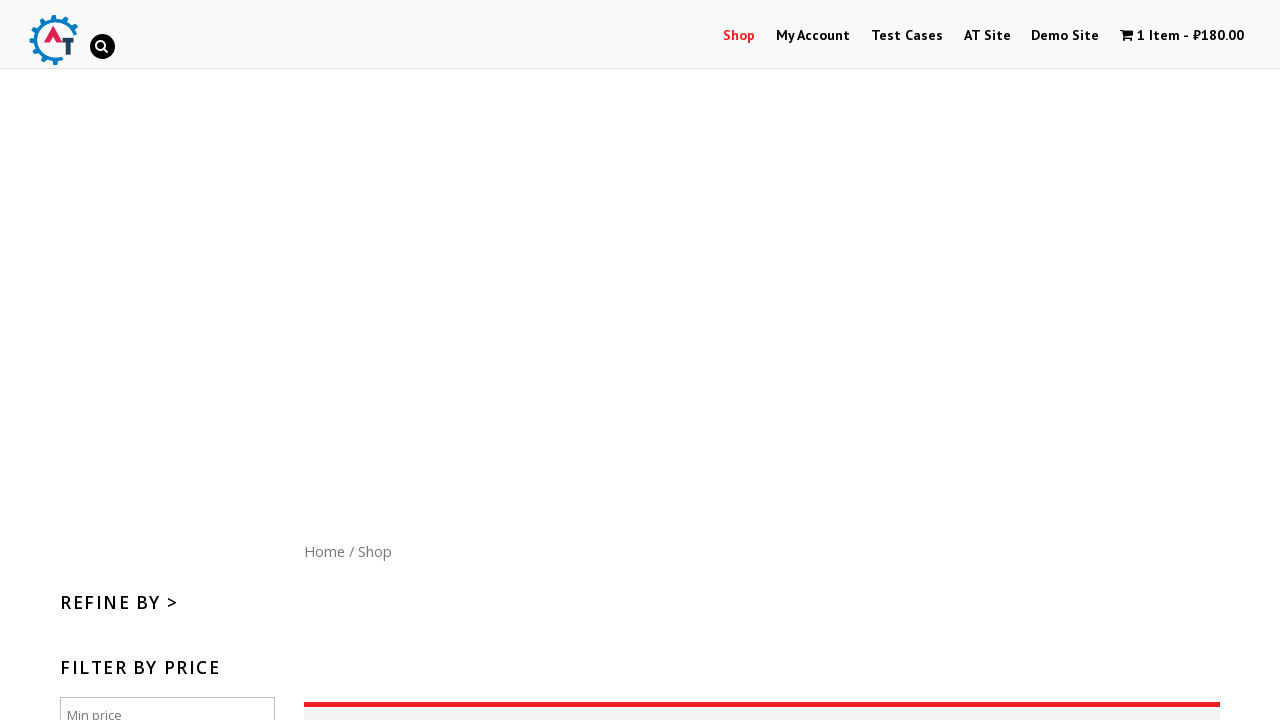

Waited 3 seconds for cart to update
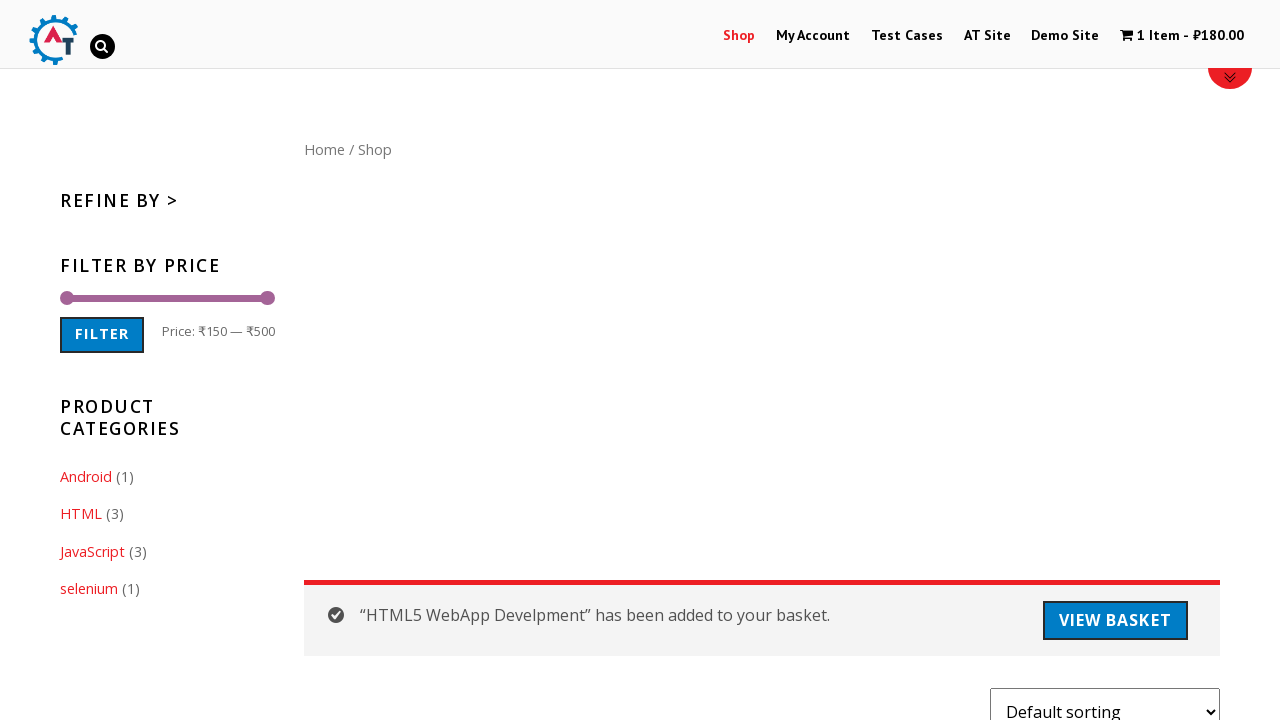

Clicked shopping cart icon to view cart at (1182, 36) on .wpmenucartli
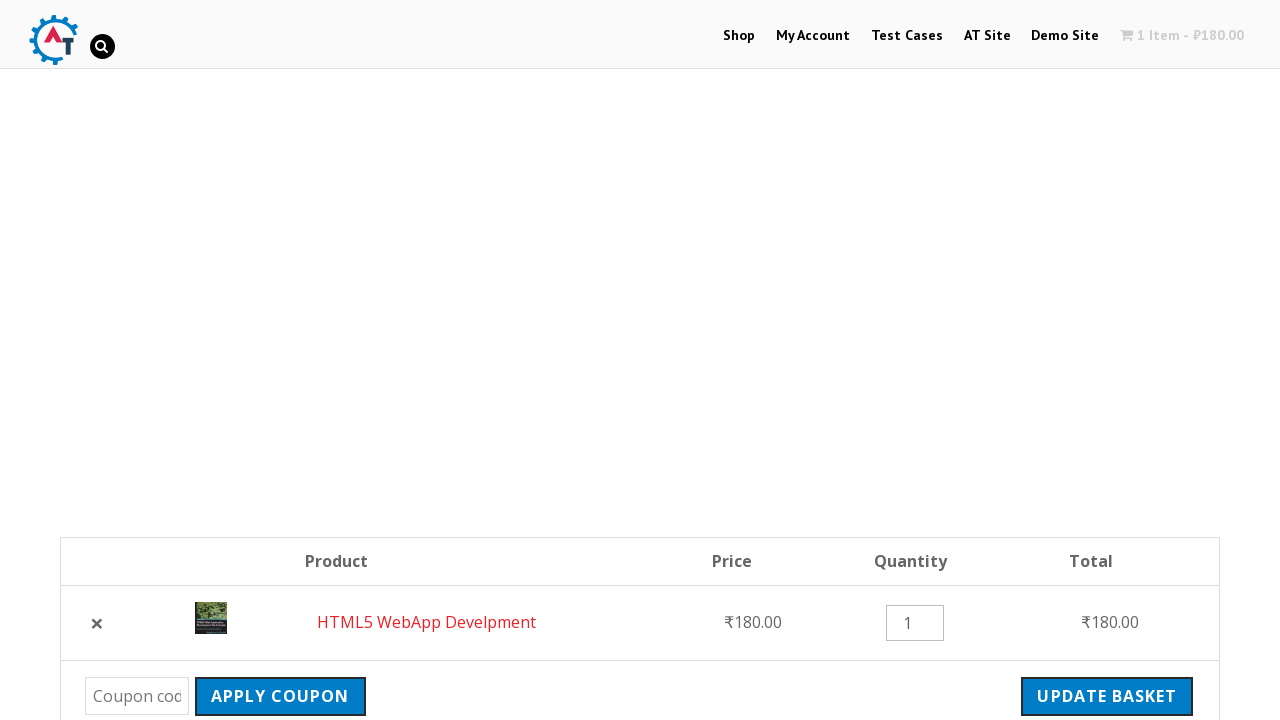

Checkout button loaded
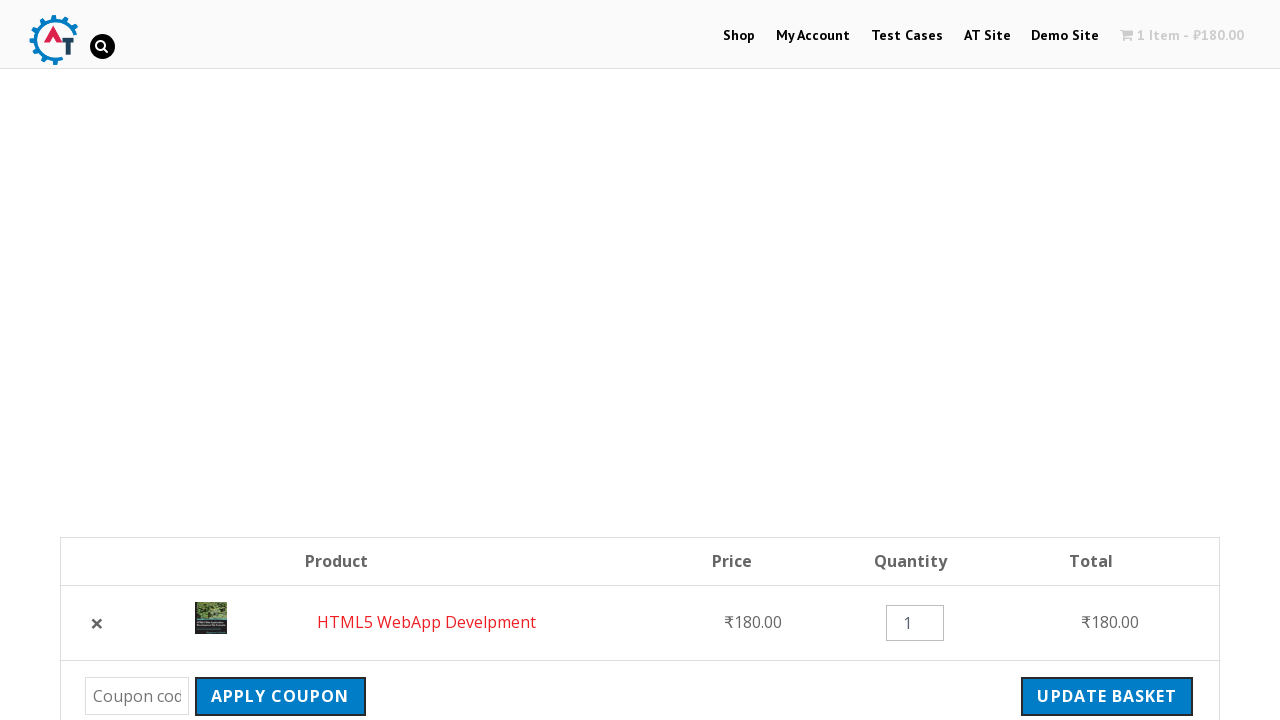

Clicked checkout button to proceed to checkout at (1098, 360) on .wc-forward
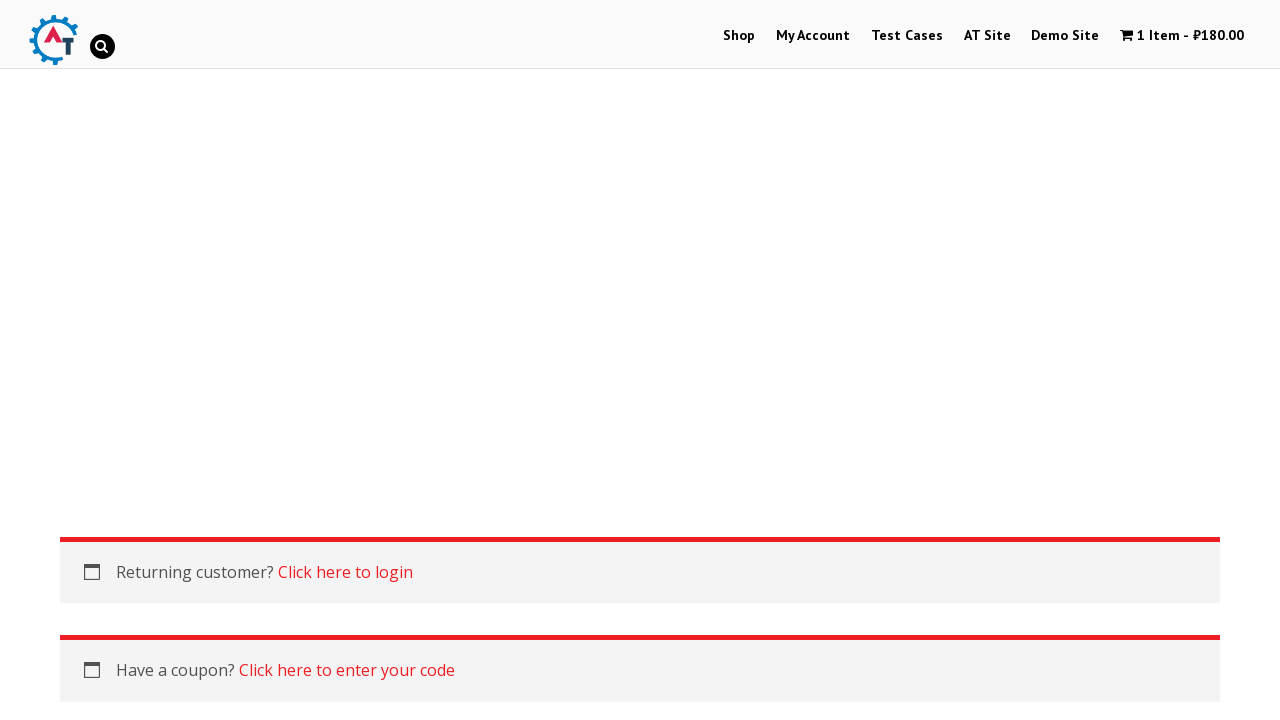

Billing form loaded
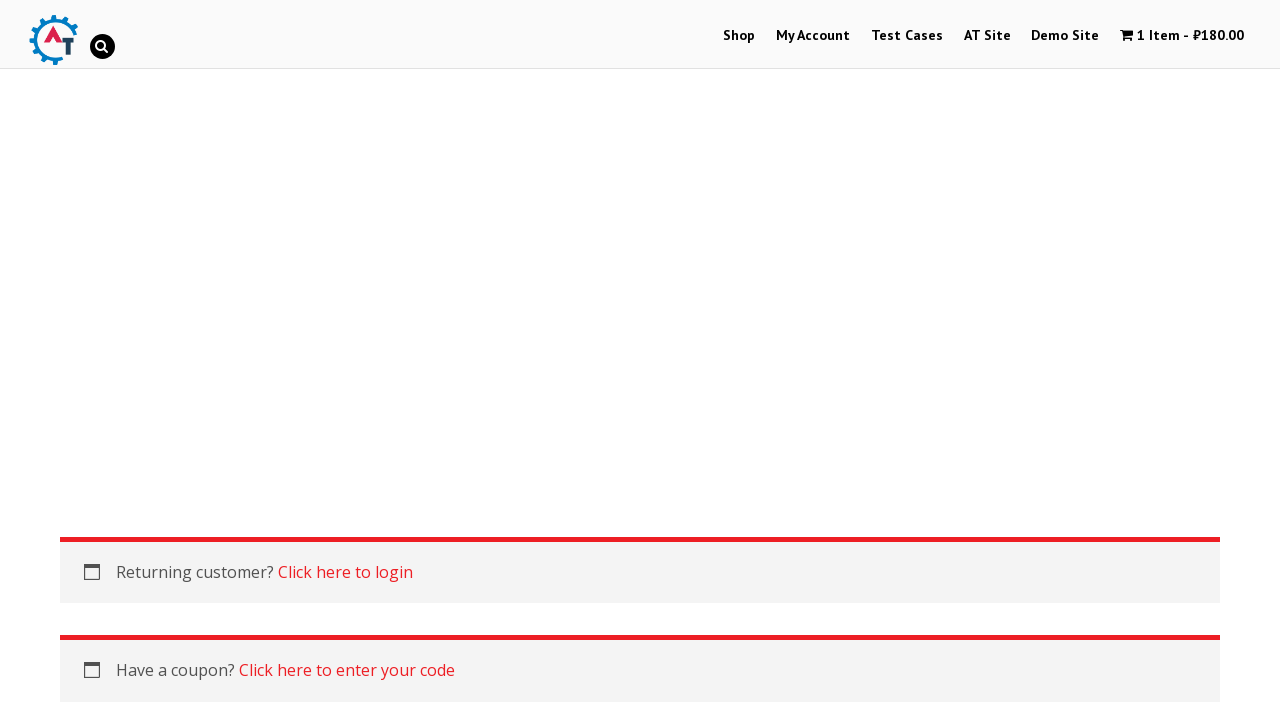

Filled billing first name with 'John' on #billing_first_name
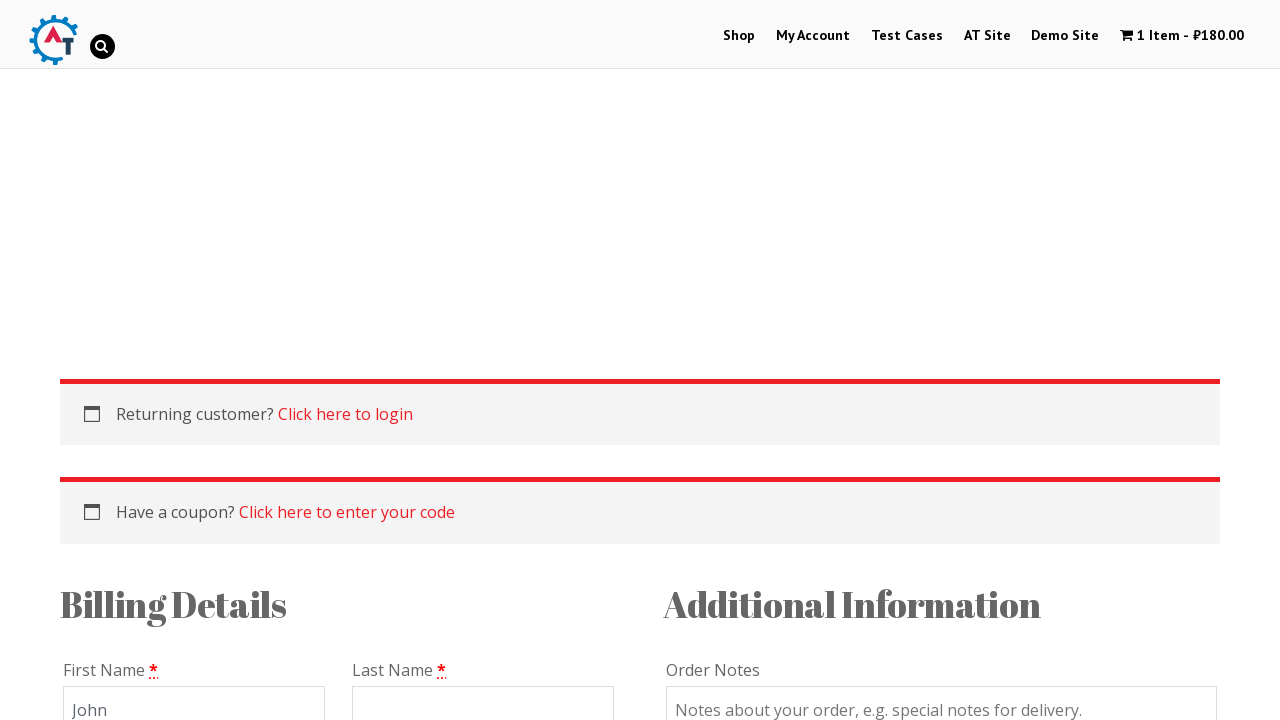

Filled billing last name with 'Smith' on #billing_last_name
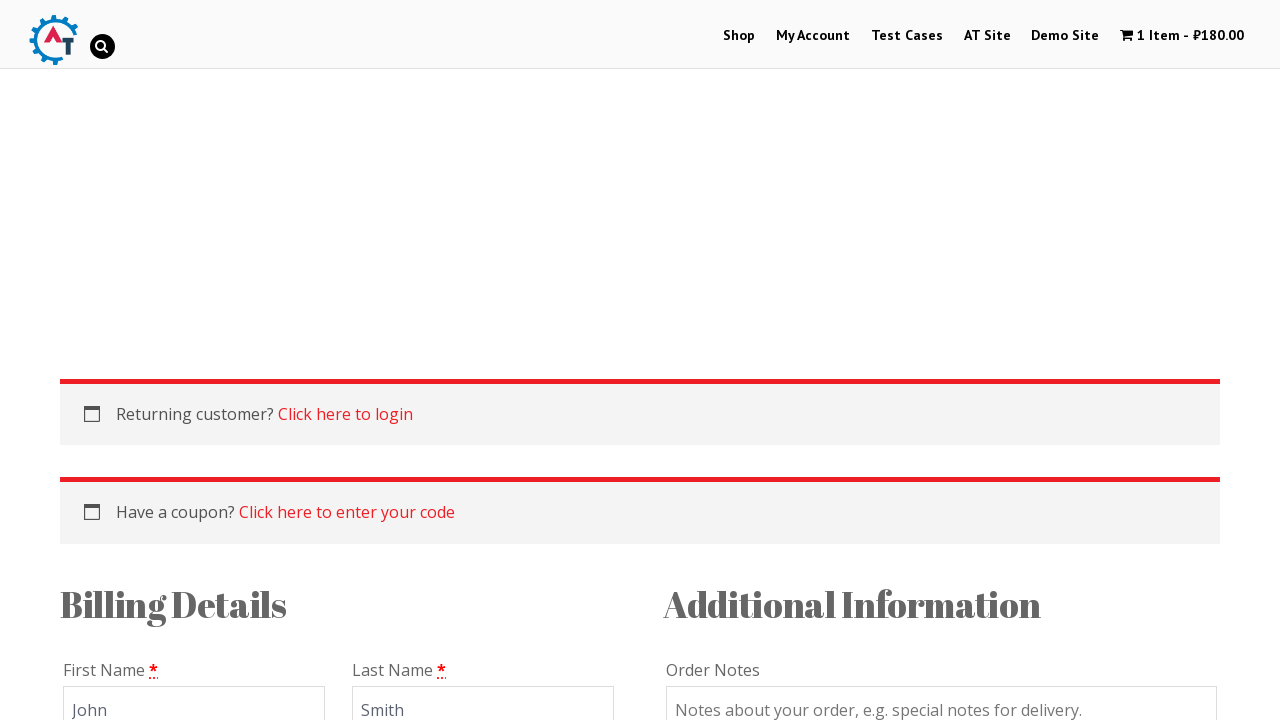

Filled billing email with 'john.smith@example.com' on #billing_email
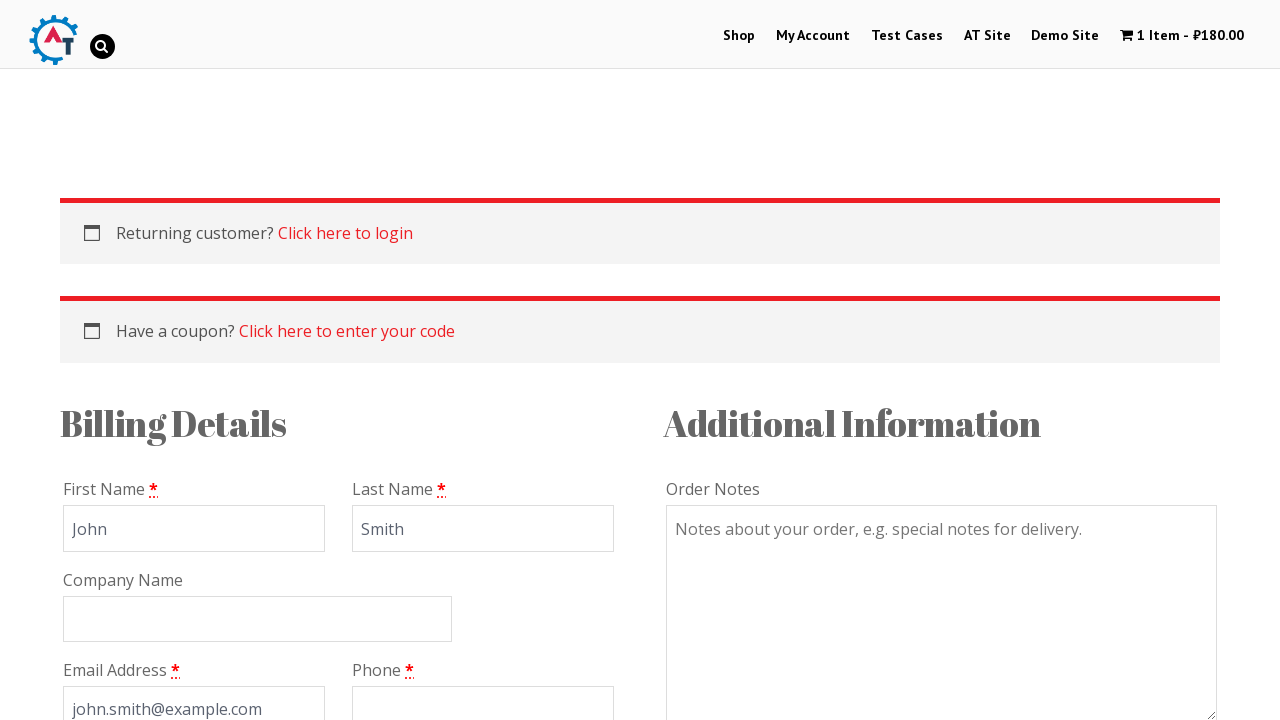

Filled billing phone with '5551234567' on #billing_phone
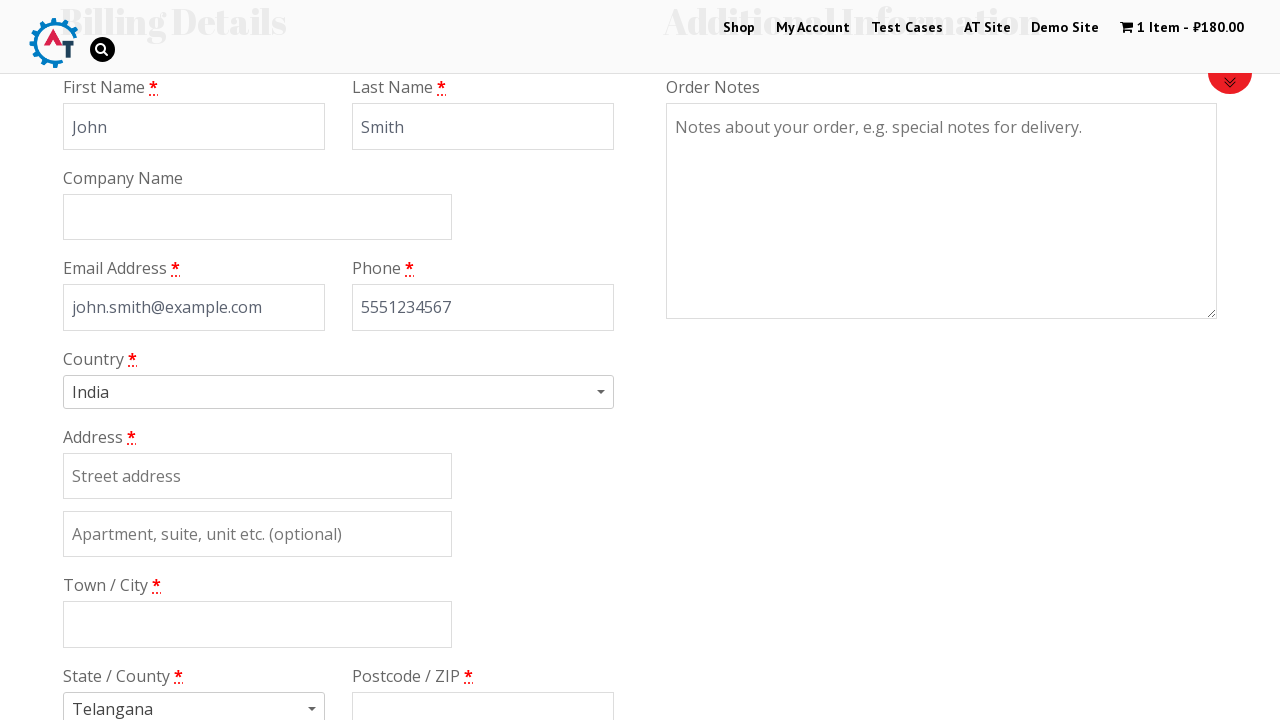

Clicked country dropdown to open selection at (338, 392) on #s2id_billing_country
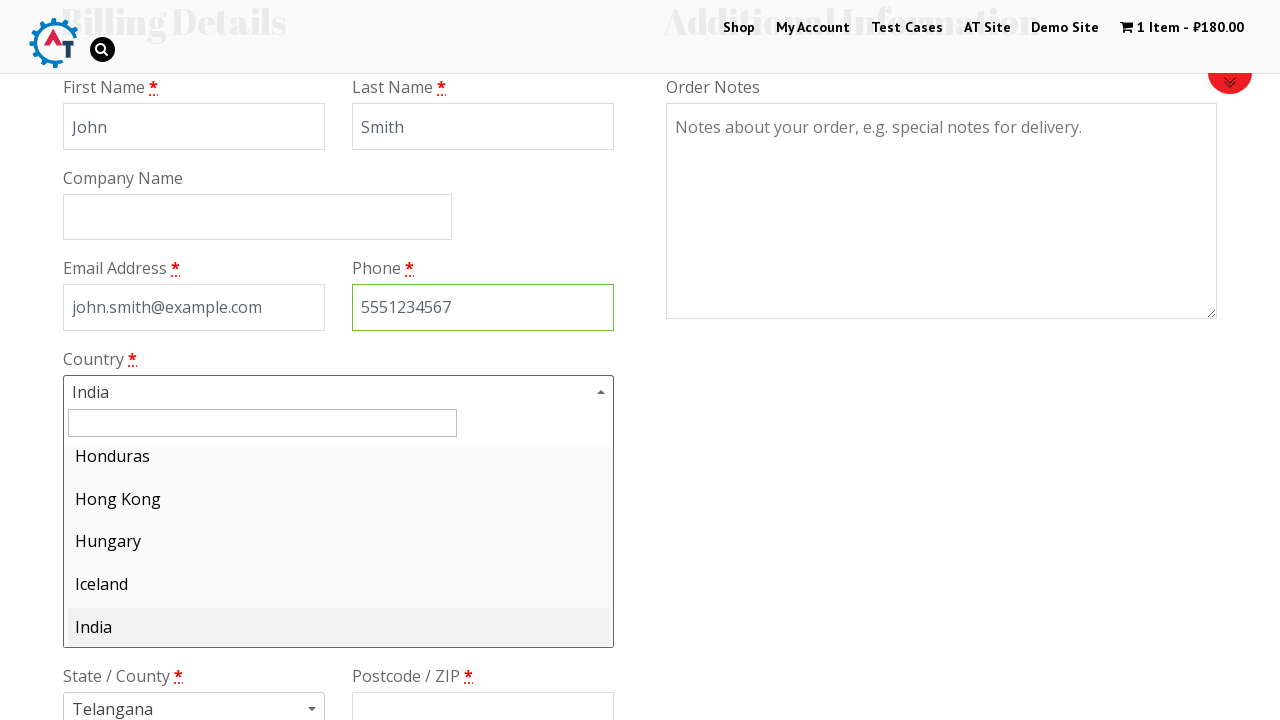

Typed 'United States' in country search field on #s2id_autogen1_search
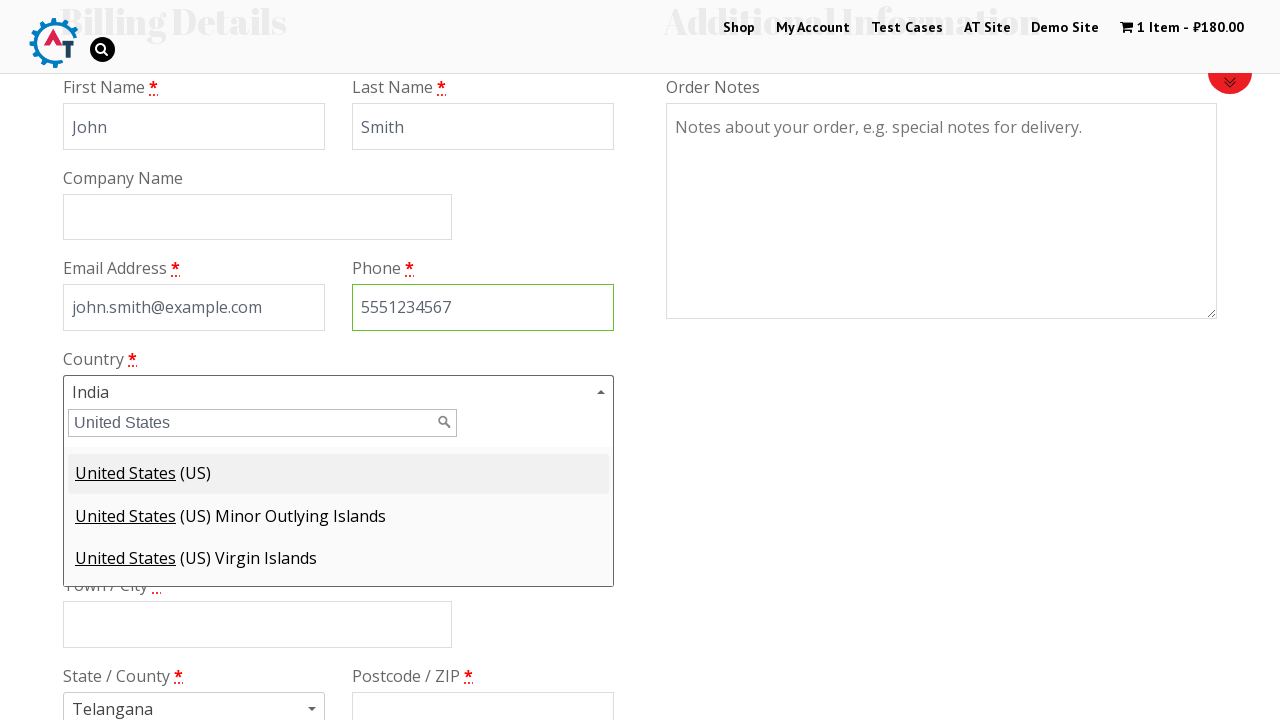

Pressed Enter to select United States
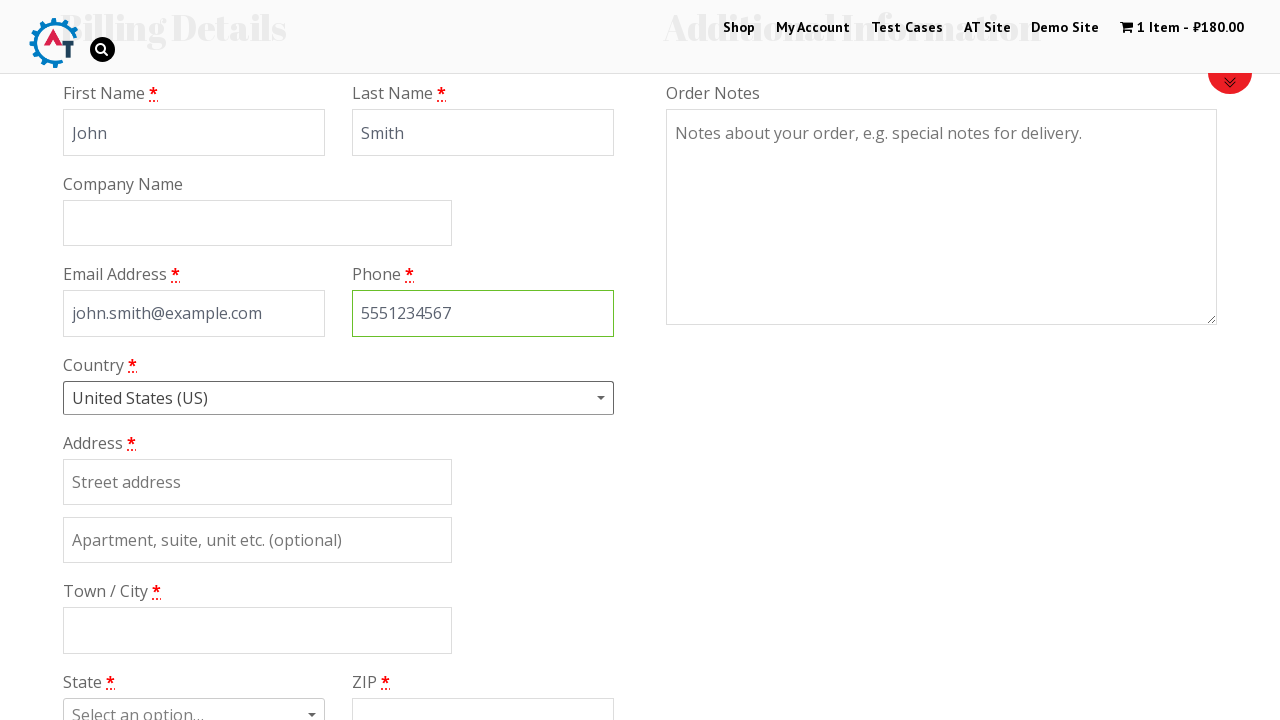

Filled billing address with '123 Main Street' on #billing_address_1
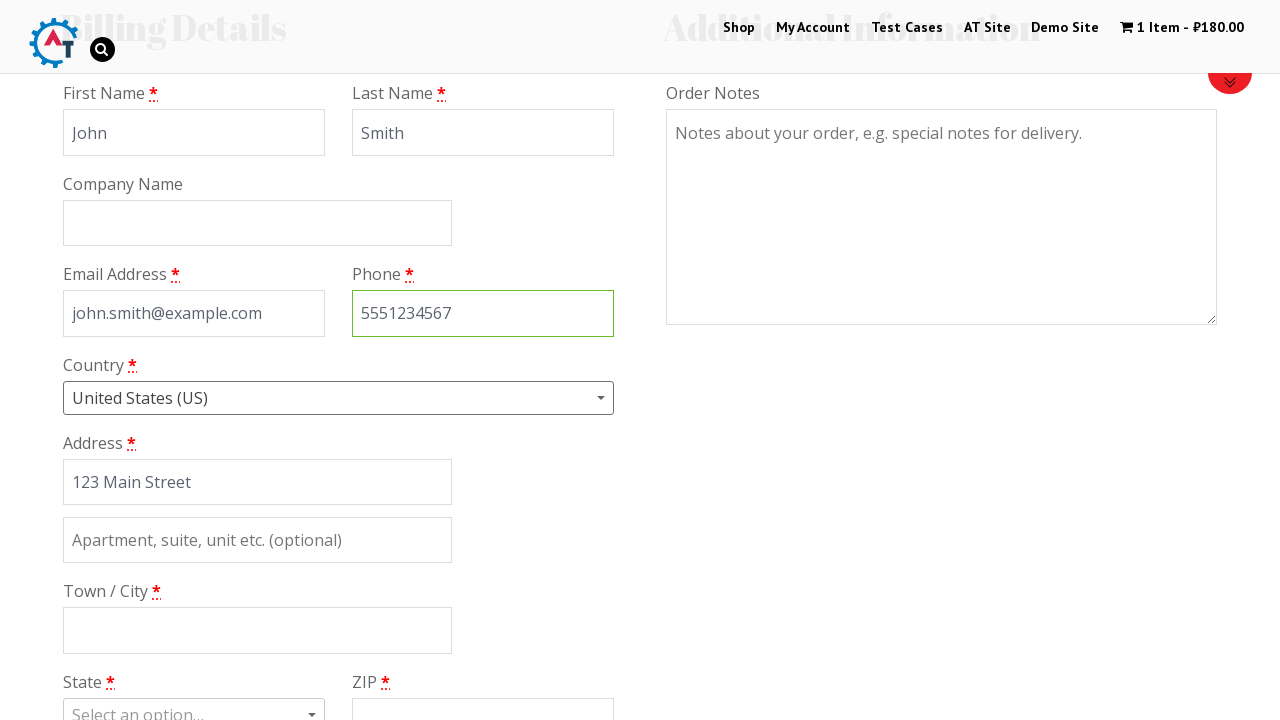

Filled billing city with 'Boise' on #billing_city
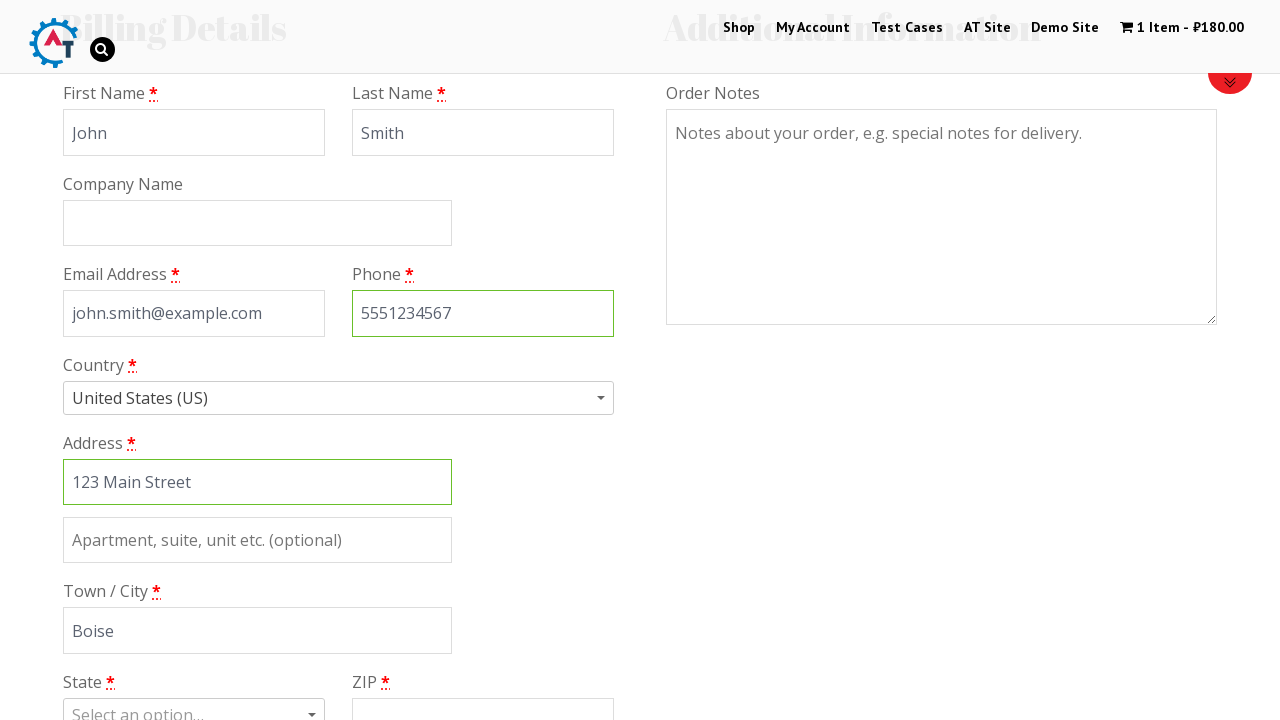

Clicked state dropdown to open selection at (185, 704) on #select2-chosen-2
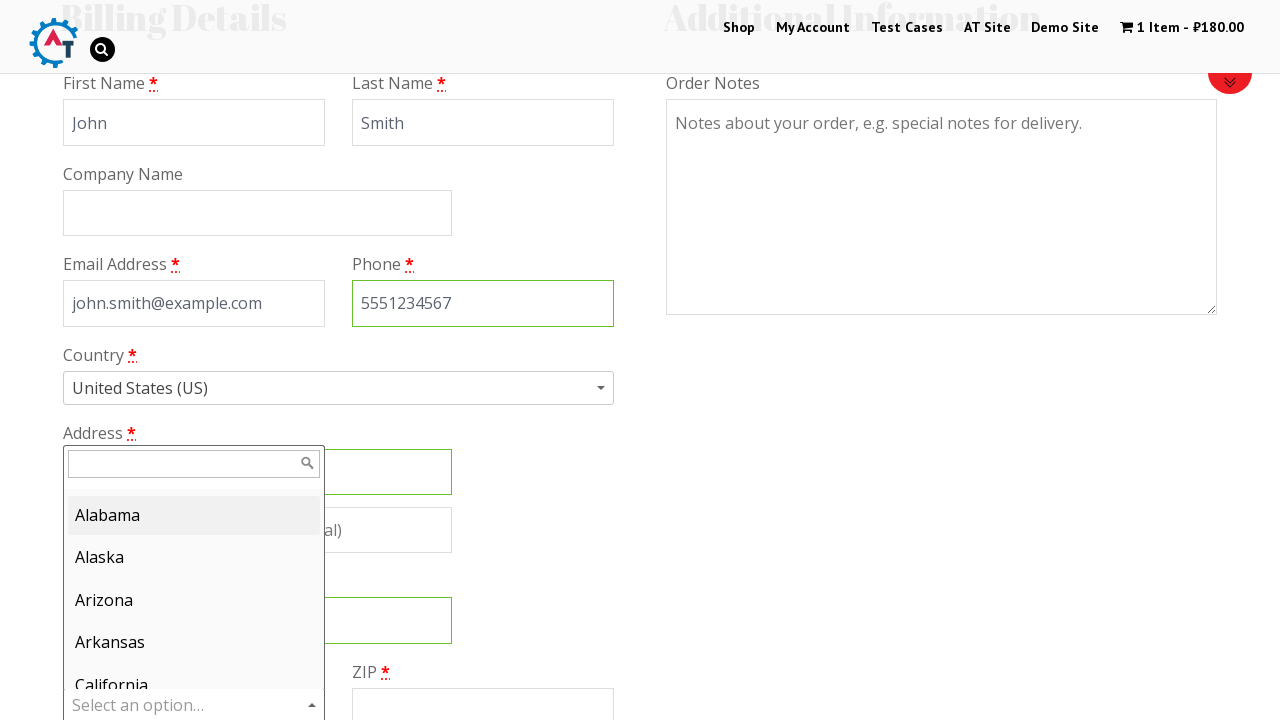

Typed 'Idaho' in state search field on #s2id_autogen2_search
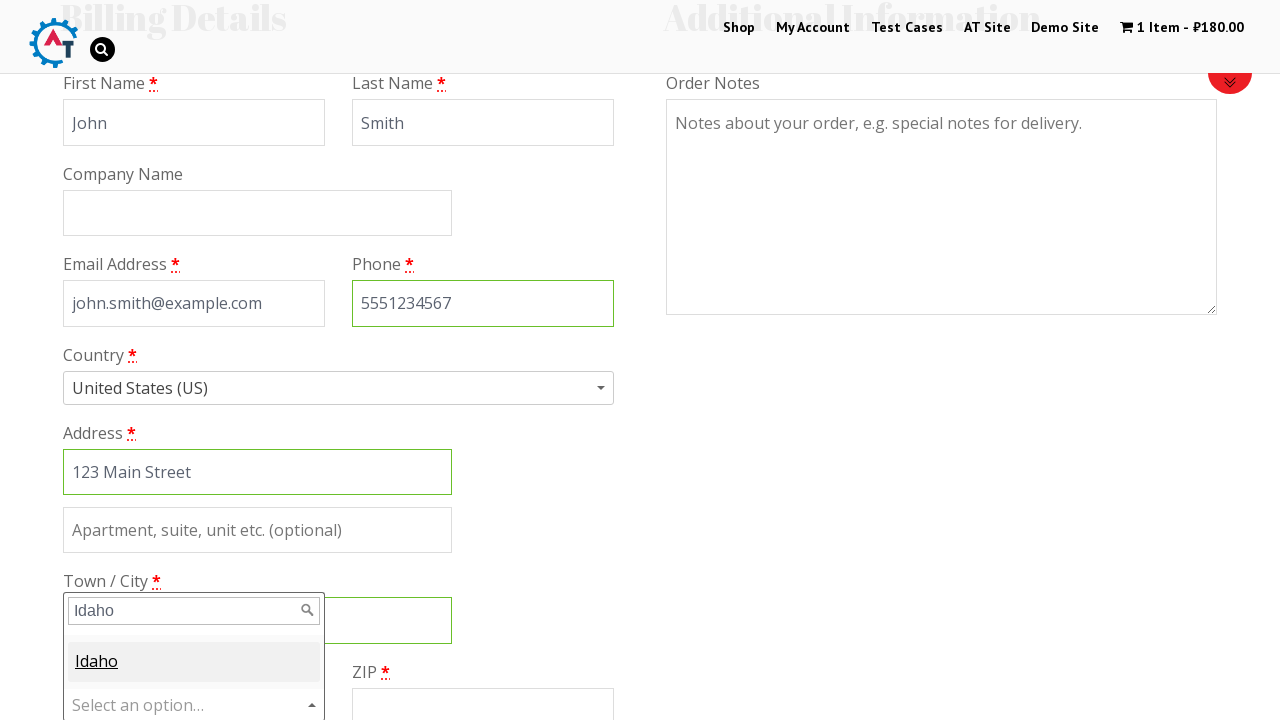

Pressed Enter to select Idaho
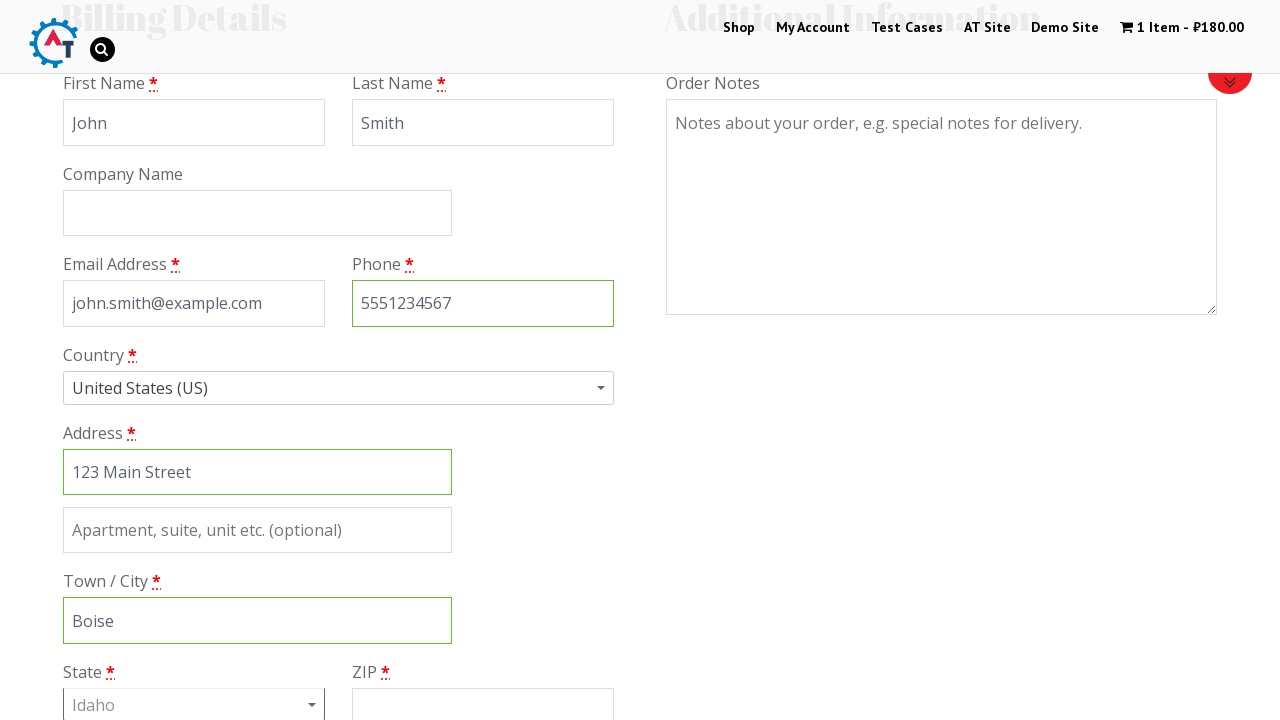

Filled billing postcode with '83843' on #billing_postcode
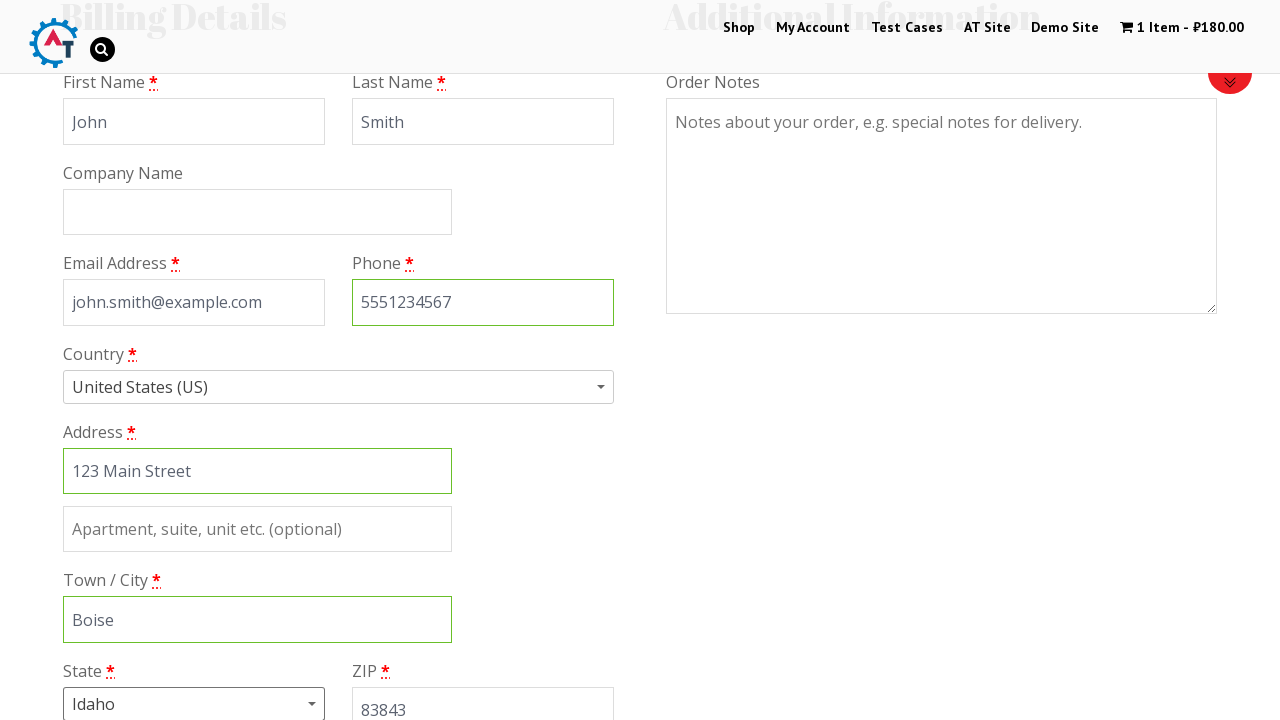

Scrolled down 600 pixels to view payment methods
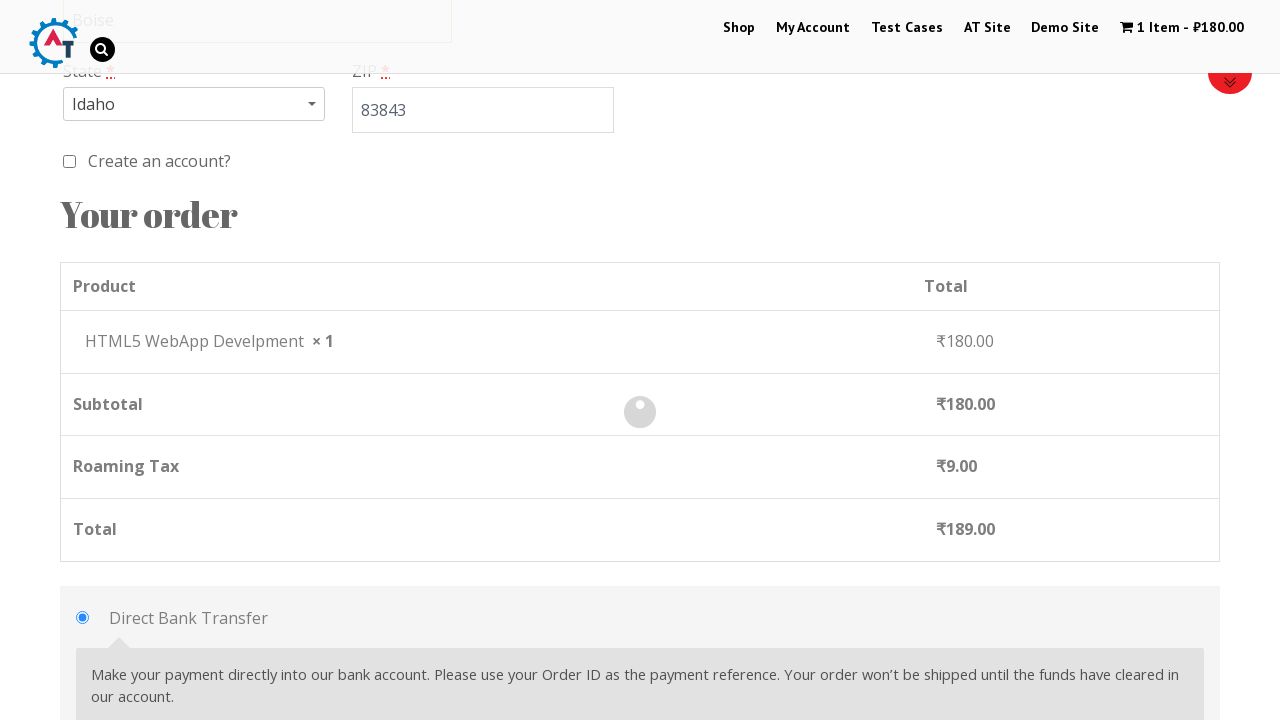

Waited 3 seconds for payment methods to load
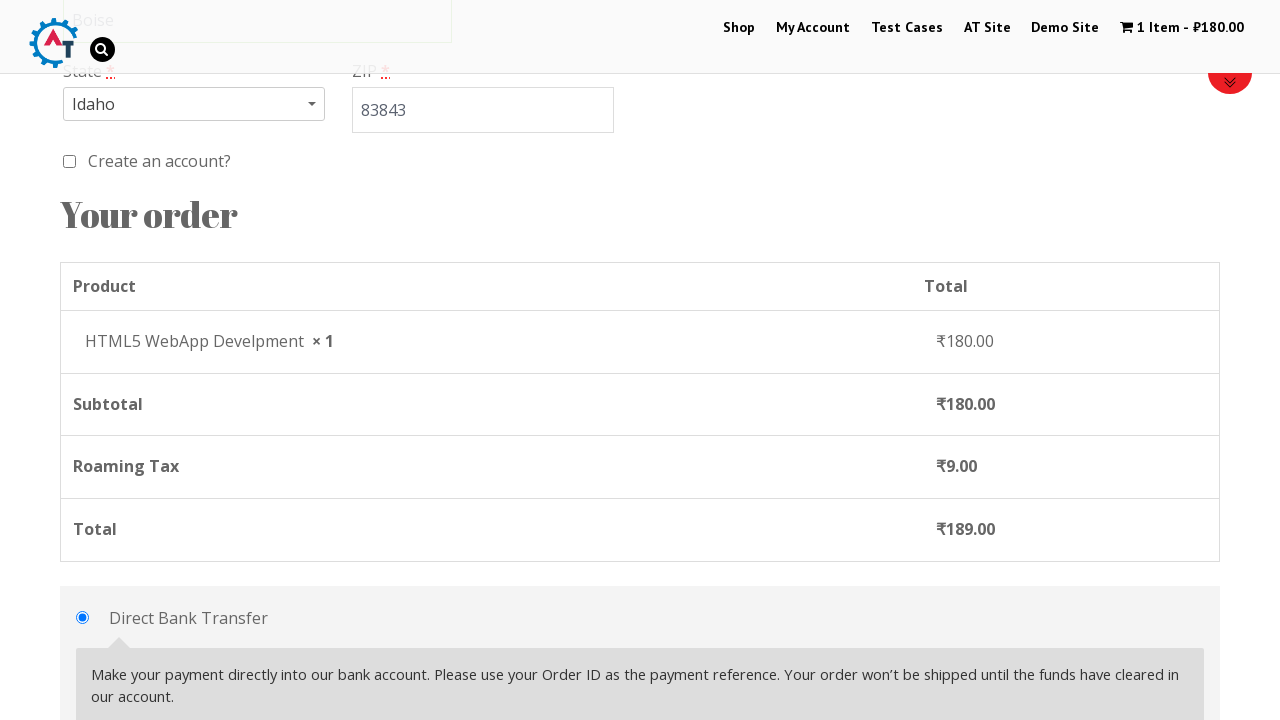

Selected Check Payments payment method at (82, 360) on #payment_method_cheque
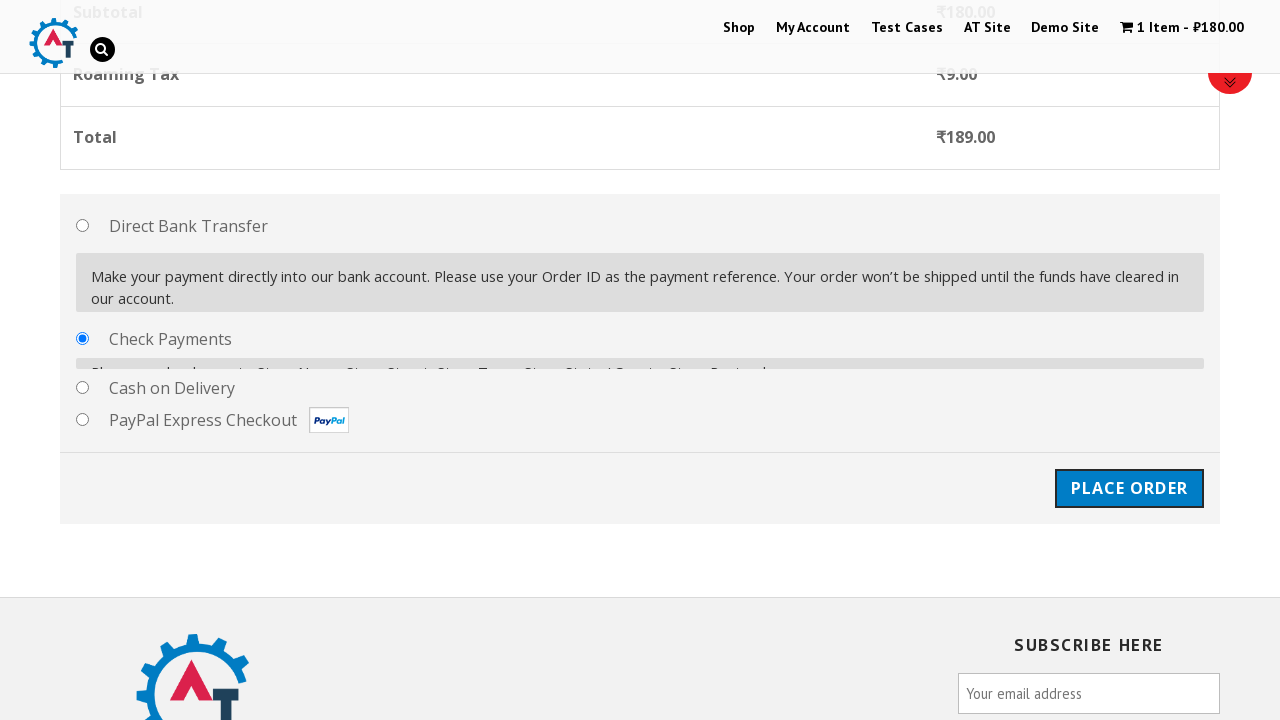

Clicked Place Order button to submit order at (1129, 471) on #place_order
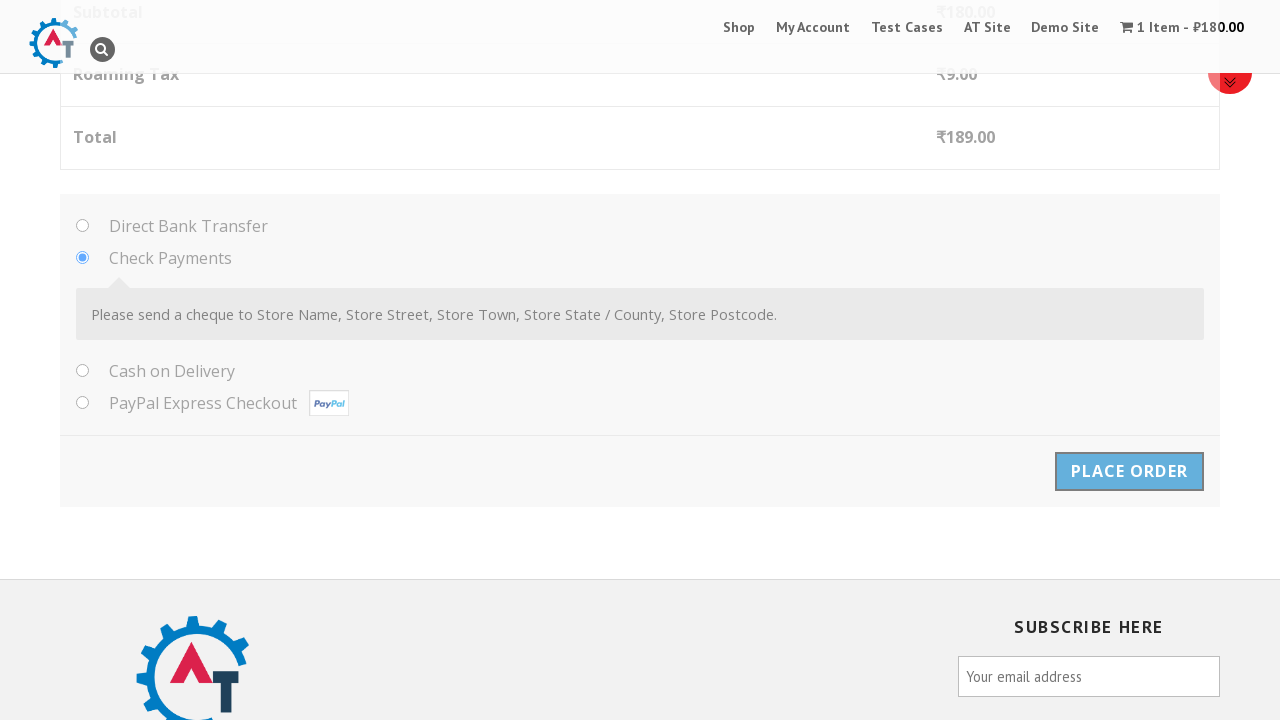

Order confirmation page loaded with thank you message
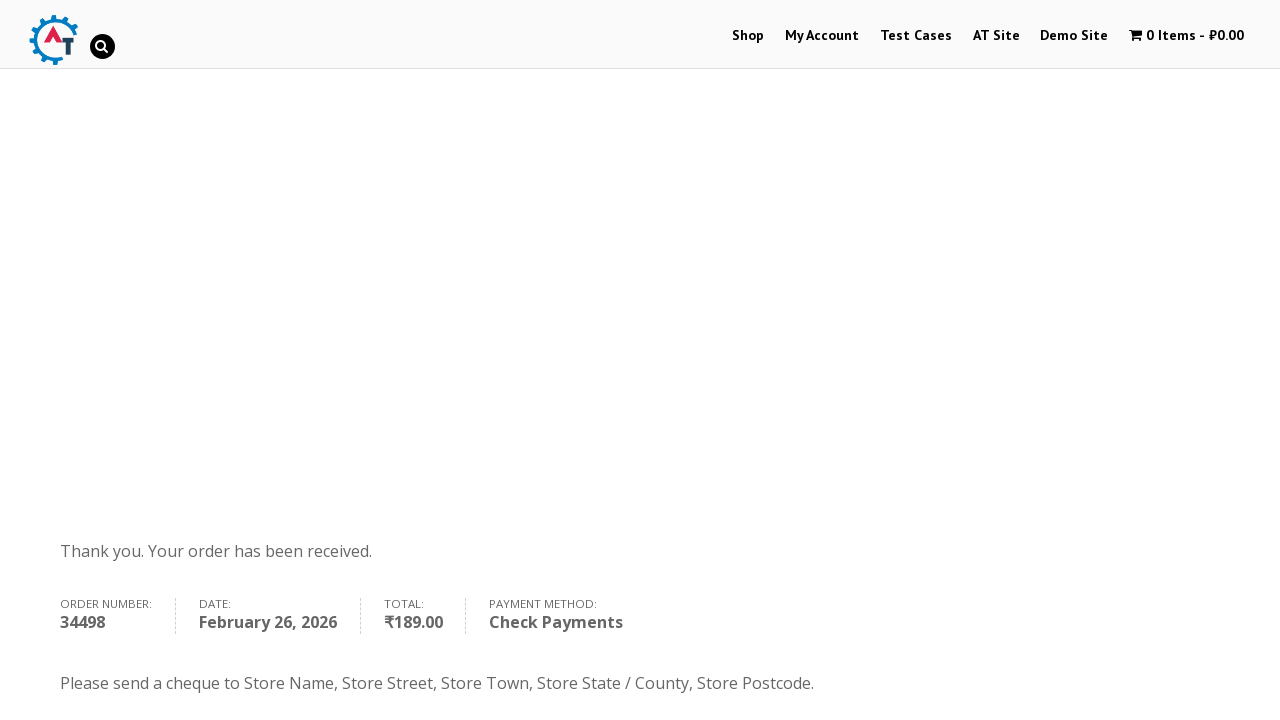

Verified Check Payments method displayed in order confirmation
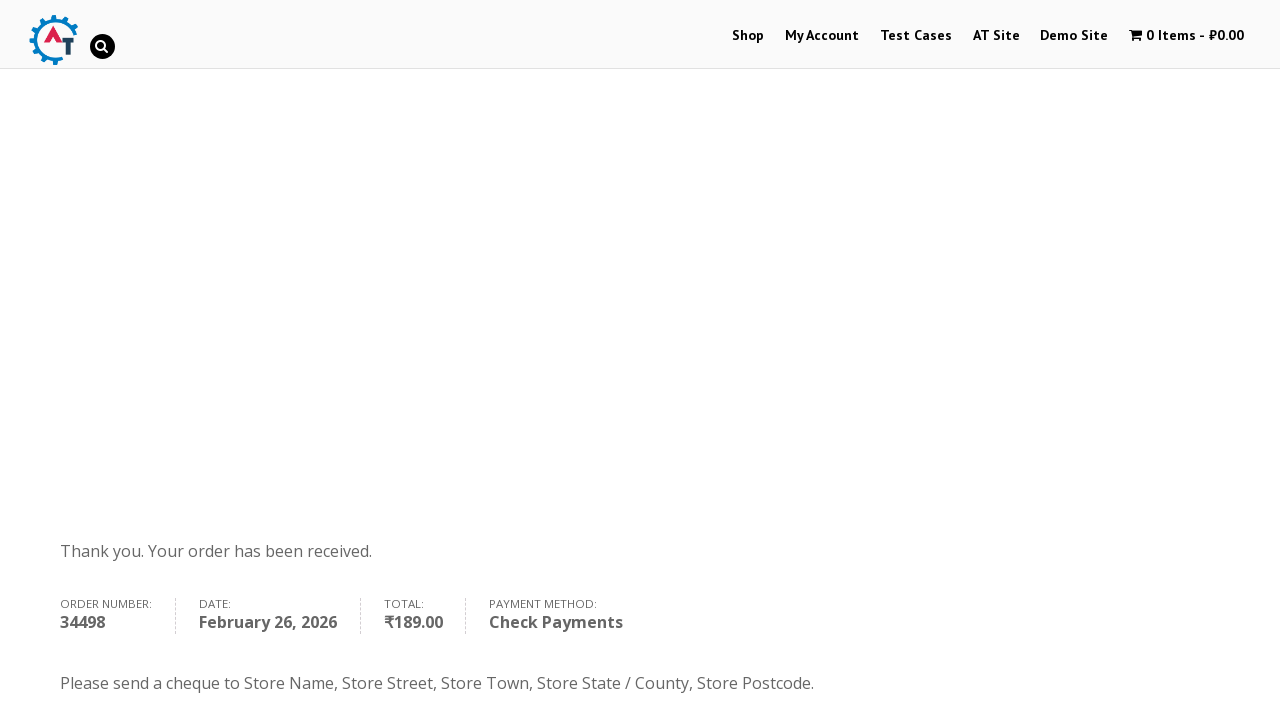

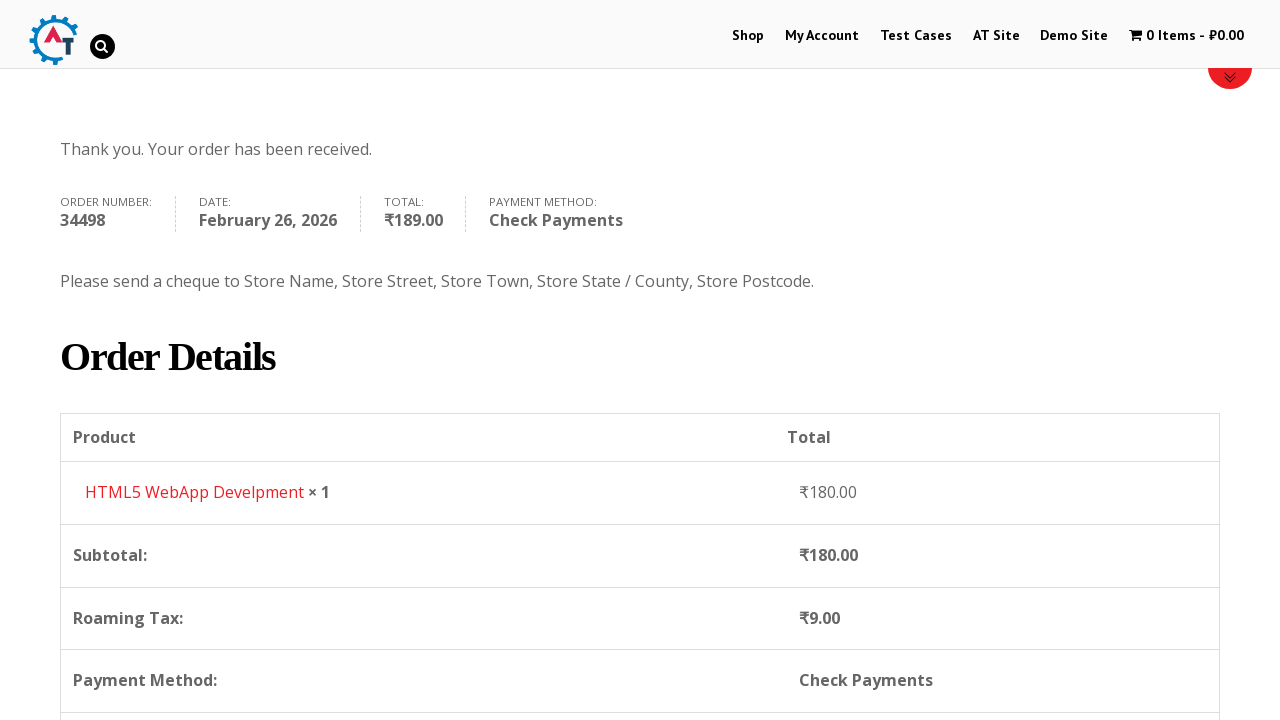